Demonstrates opening a new browser window and navigating to a second website. Opens nopCommerce demo site, then opens a new window and navigates to OrangeHRM demo site.

Starting URL: https://demo.nopcommerce.com/

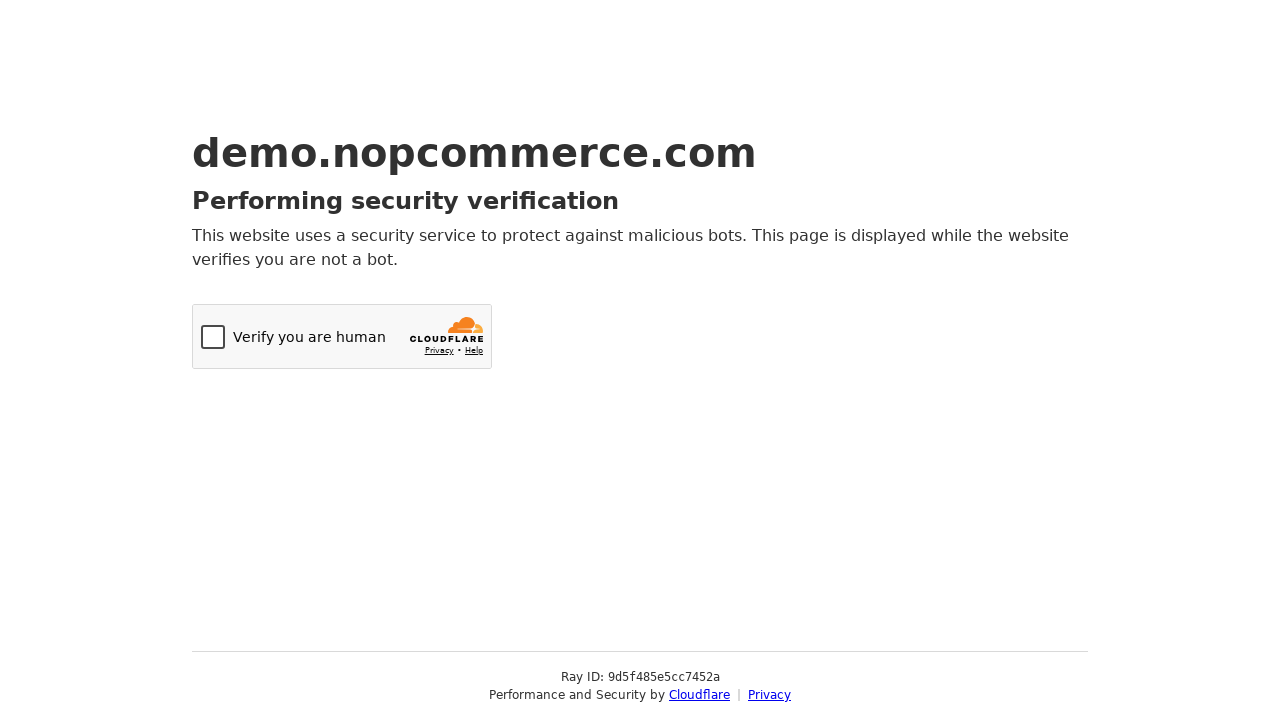

Opened a new browser window/context page
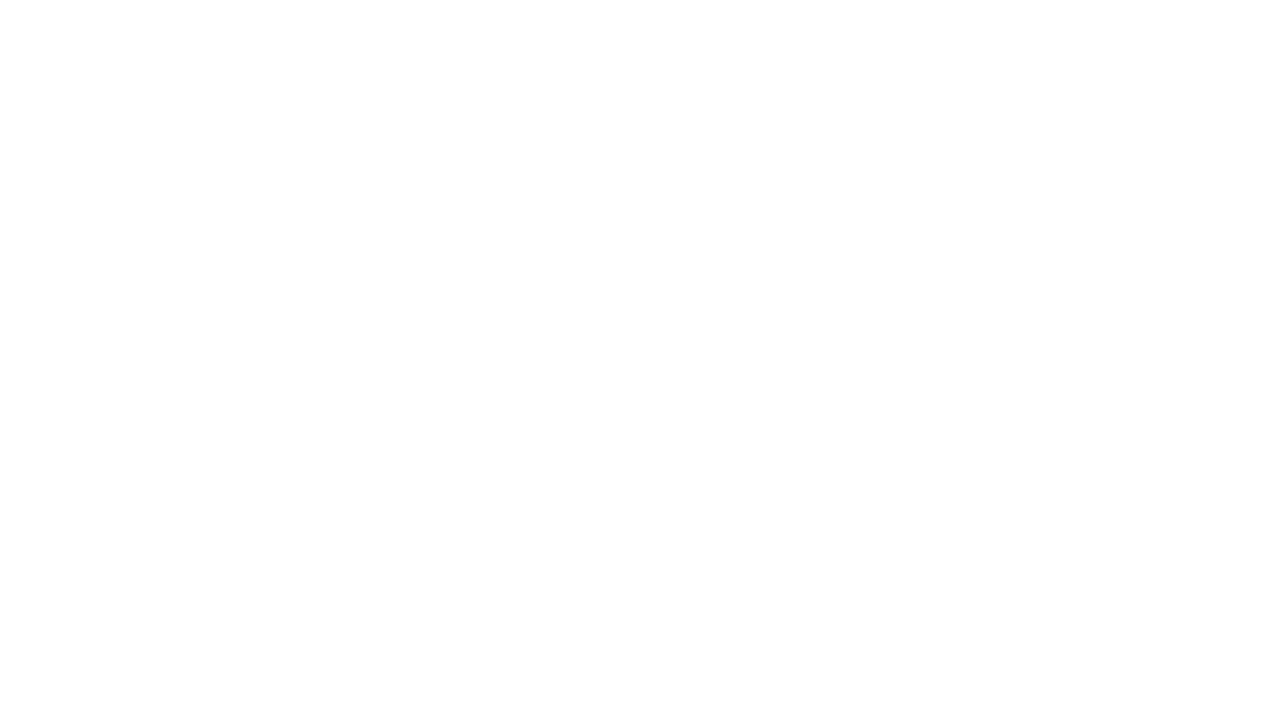

Navigated to OrangeHRM demo site in new window
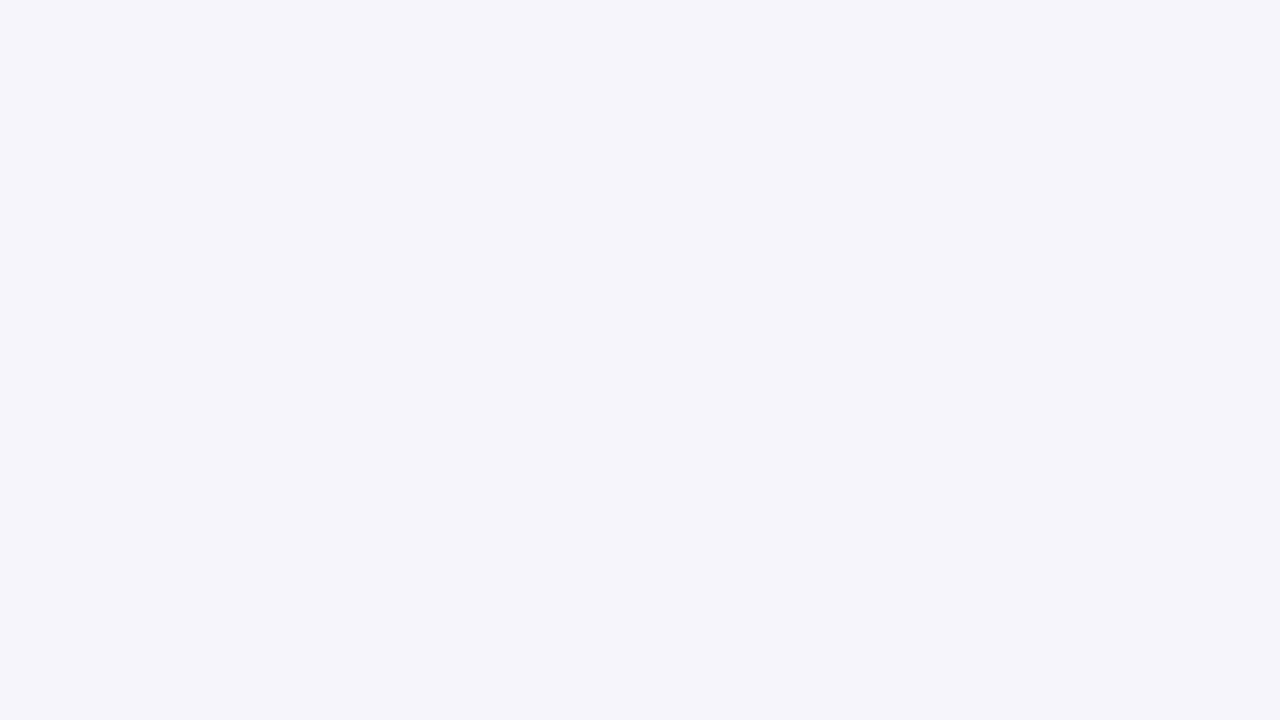

OrangeHRM page DOM content loaded
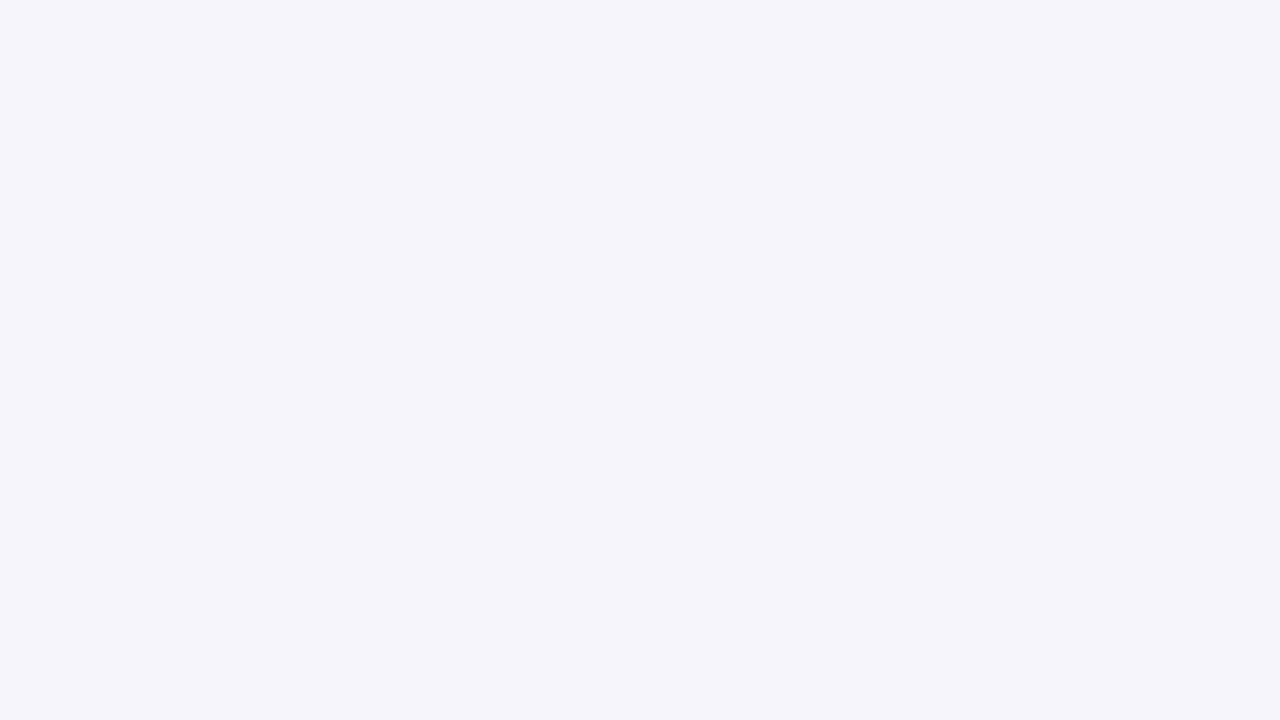

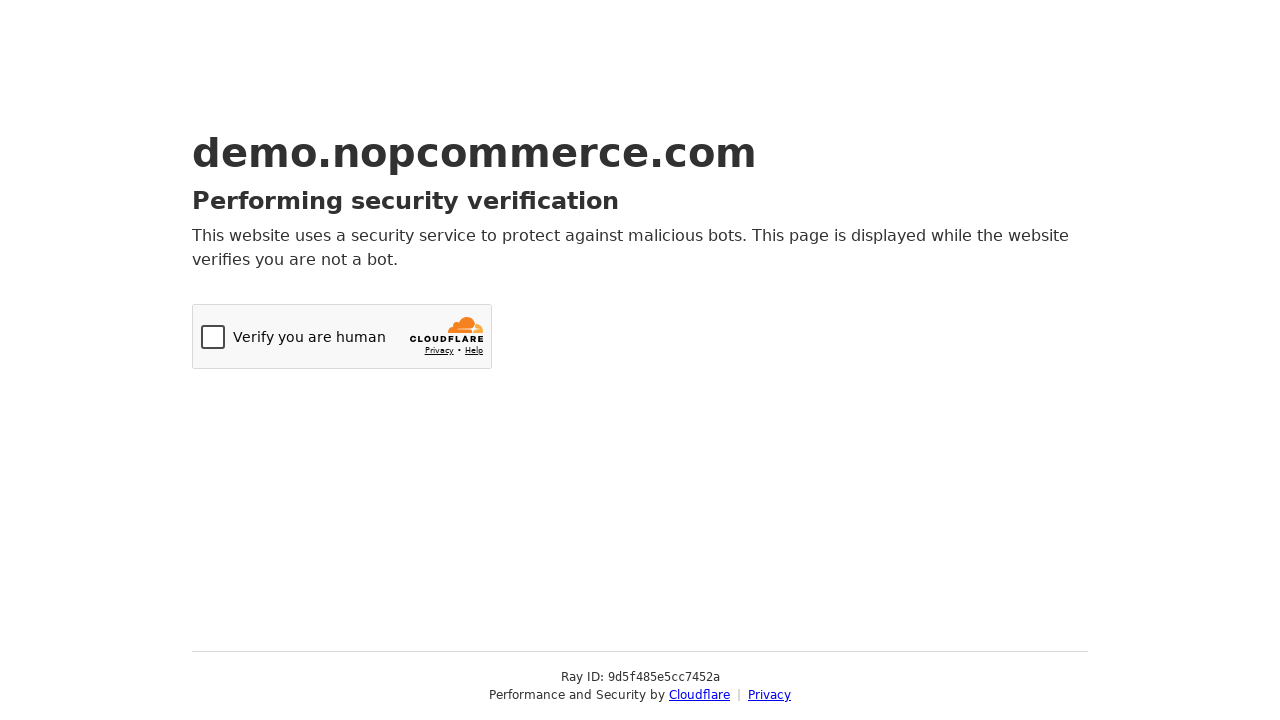